Tests GitHub advanced search form functionality by filling in search criteria (search term, repository owner, date, and language) and submitting the form to perform a repository search.

Starting URL: https://github.com/search/advanced

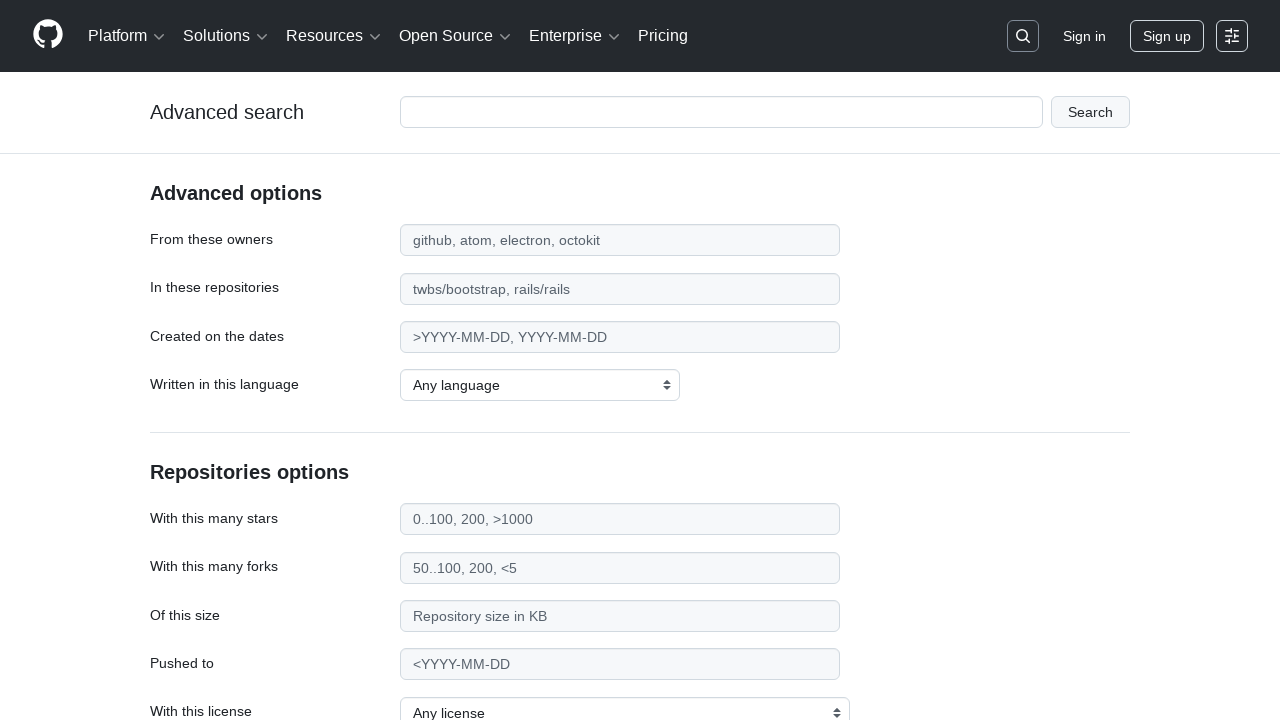

Filled search term field with 'playwright-testing' on #adv_code_search input.js-advanced-search-input
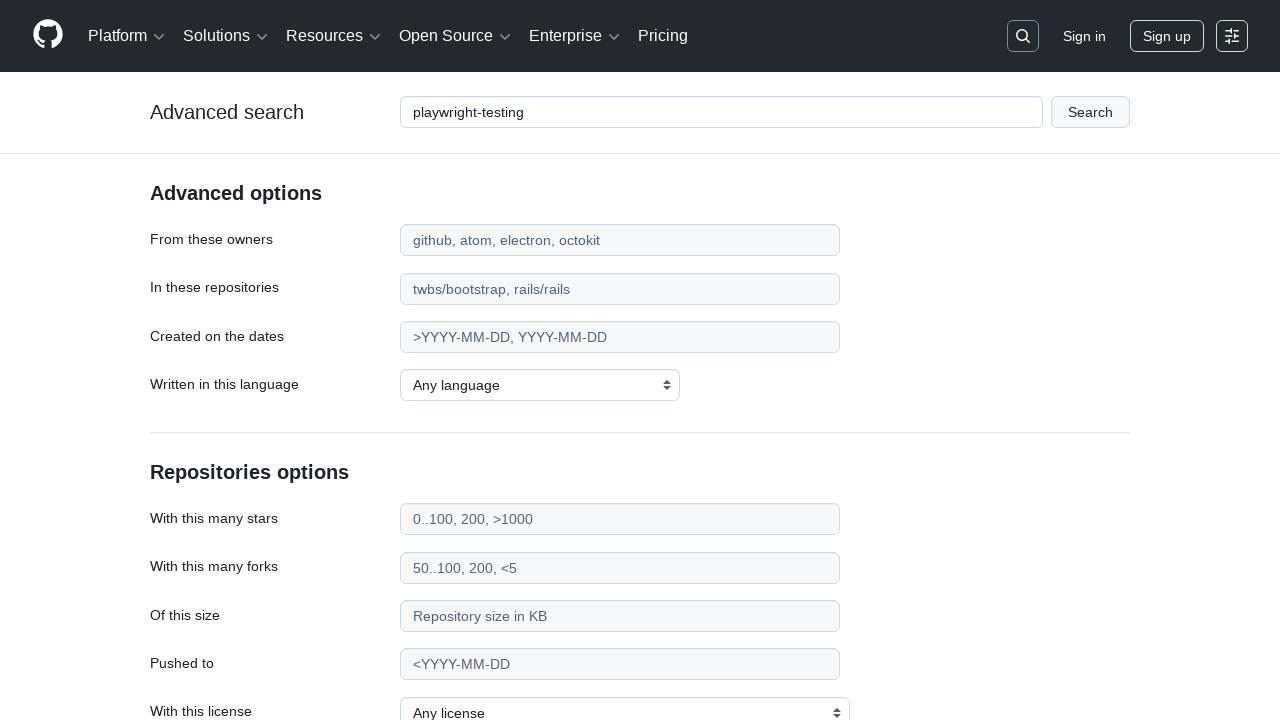

Filled repository owner field with 'microsoft' on #search_from
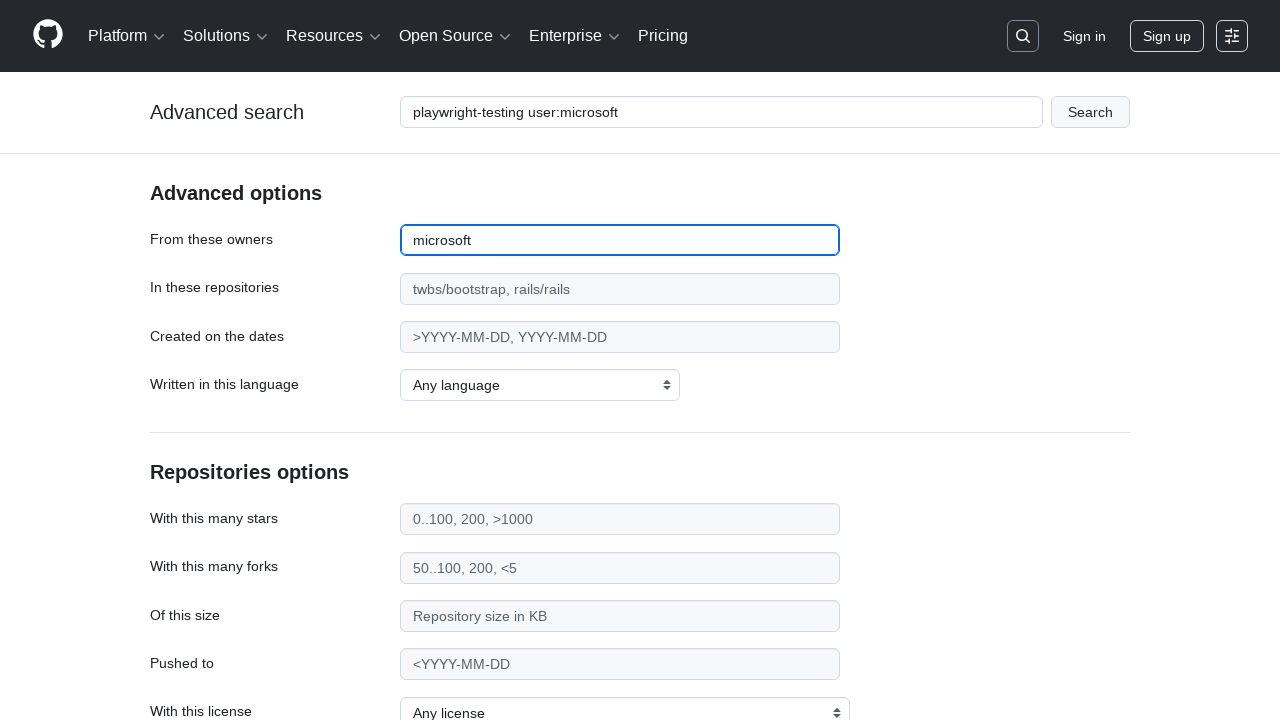

Filled date field with '>2020' on #search_date
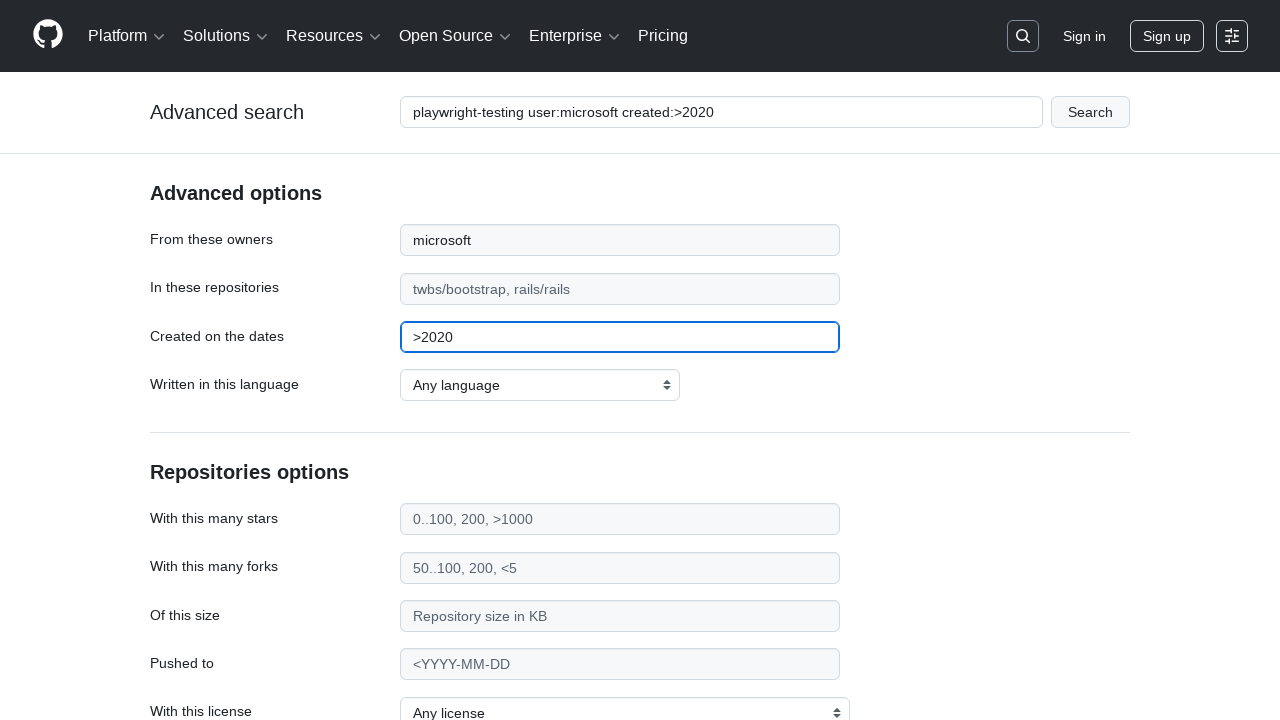

Selected 'JavaScript' as programming language on select#search_language
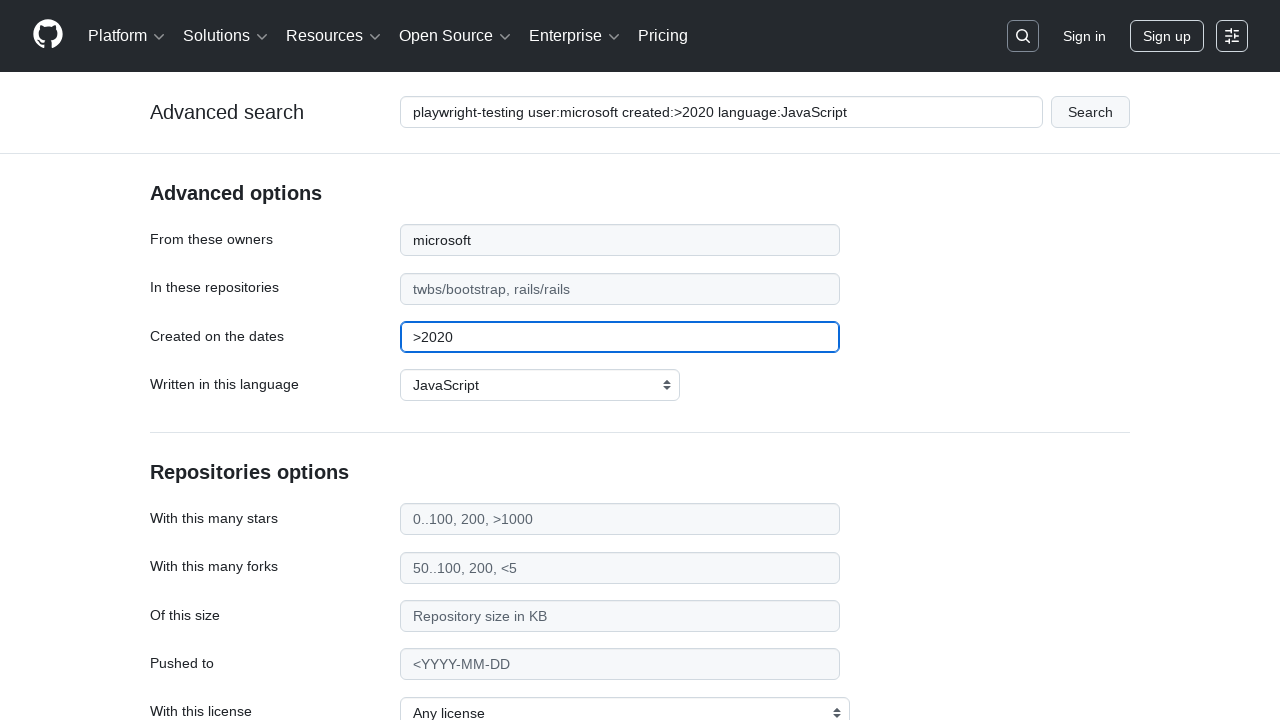

Clicked submit button to perform repository search at (1090, 112) on #adv_code_search button[type="submit"]
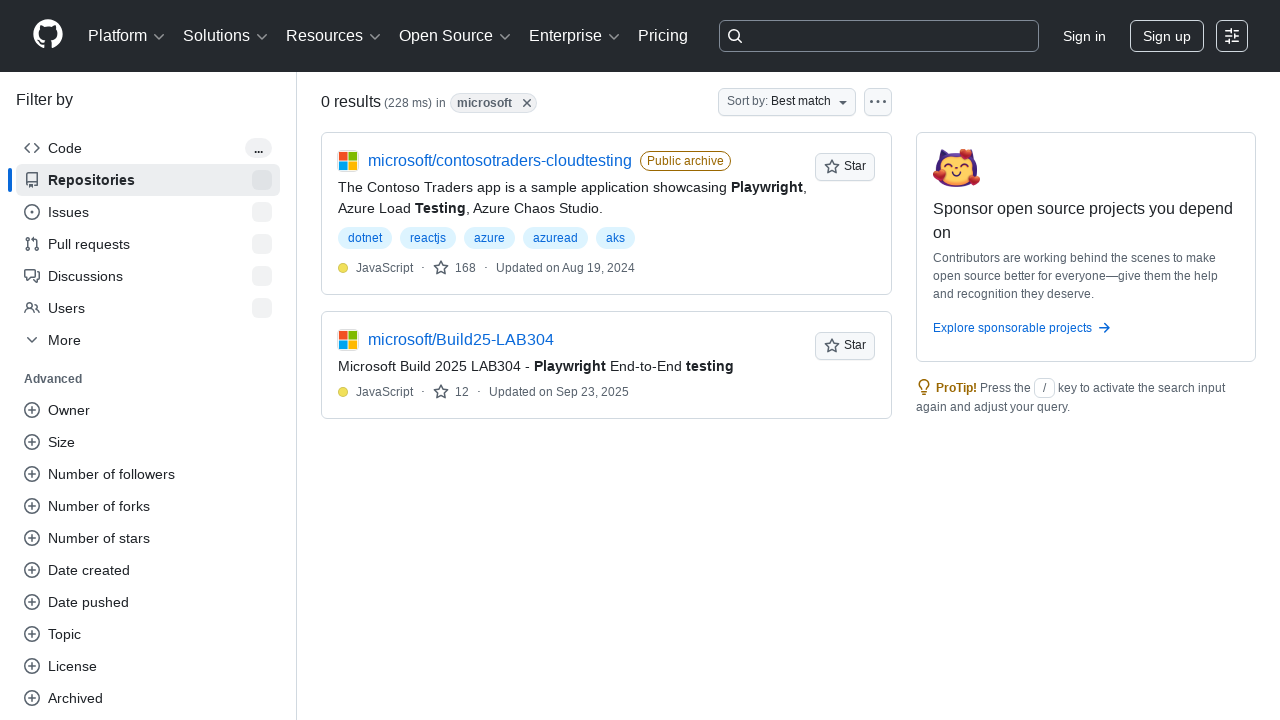

Search results page loaded successfully
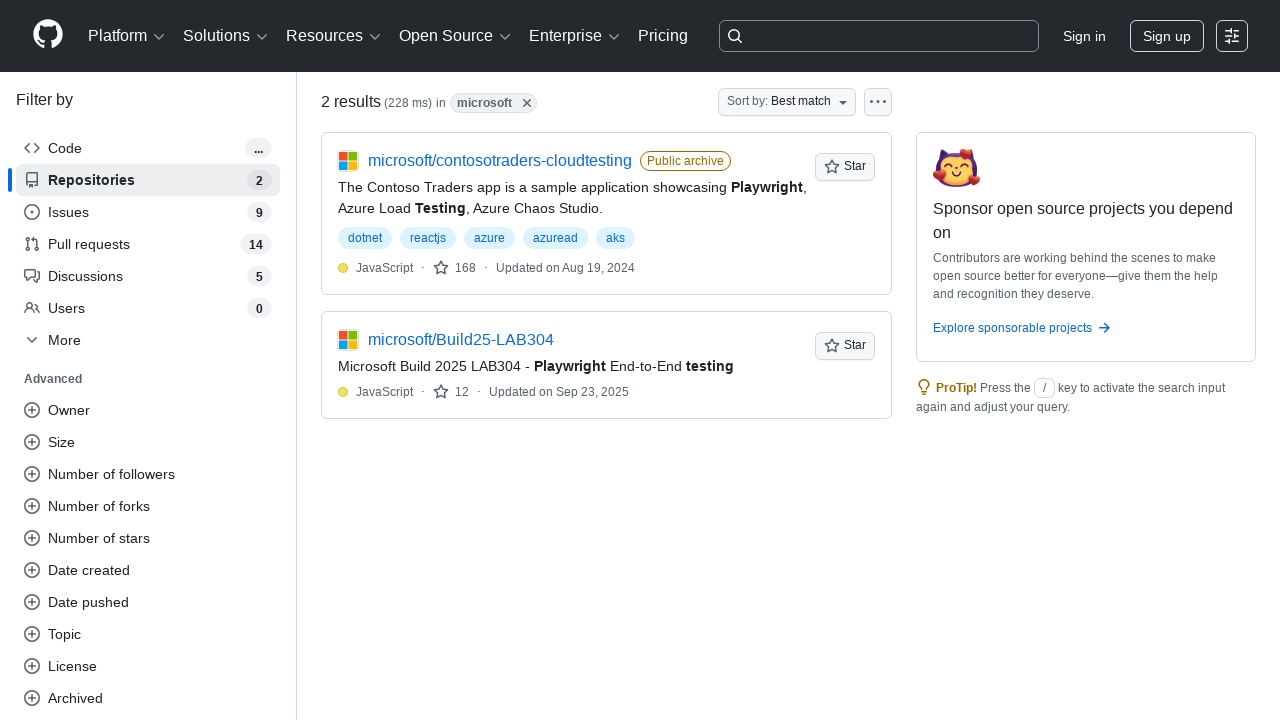

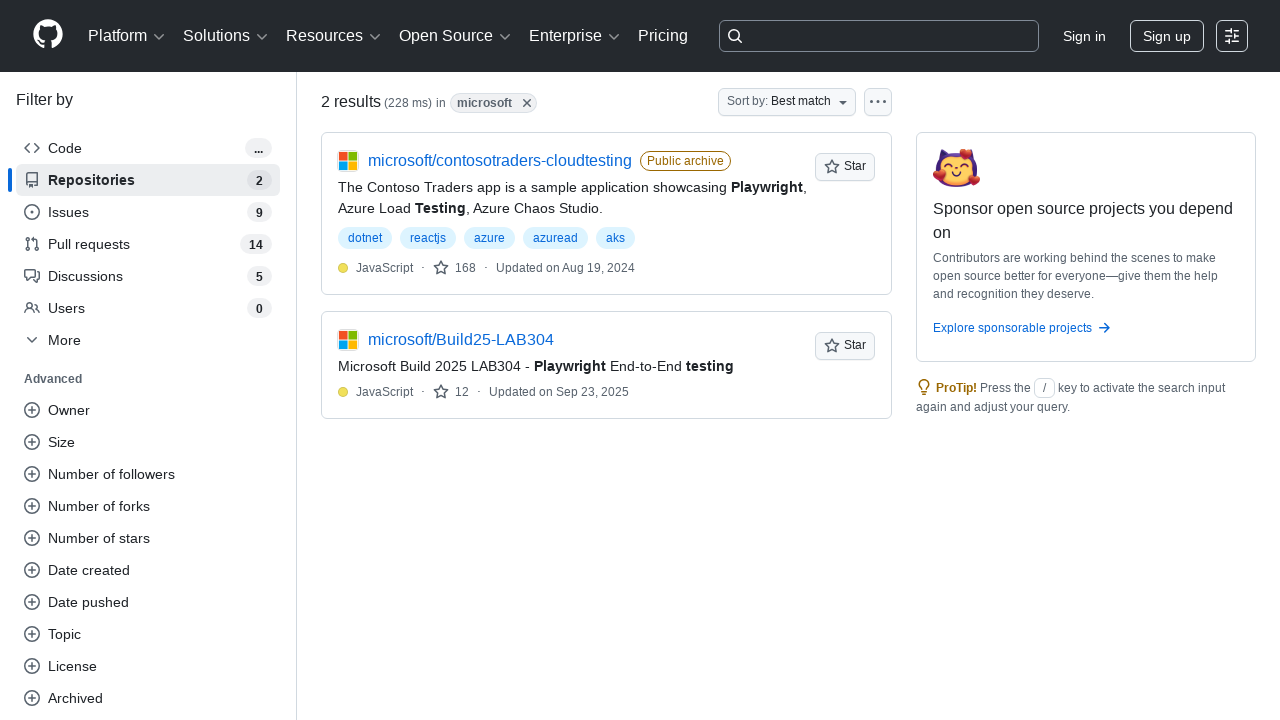